Tests right-click context menu functionality, handles an alert dialog, and navigates to a new tab to verify content

Starting URL: https://the-internet.herokuapp.com/context_menu

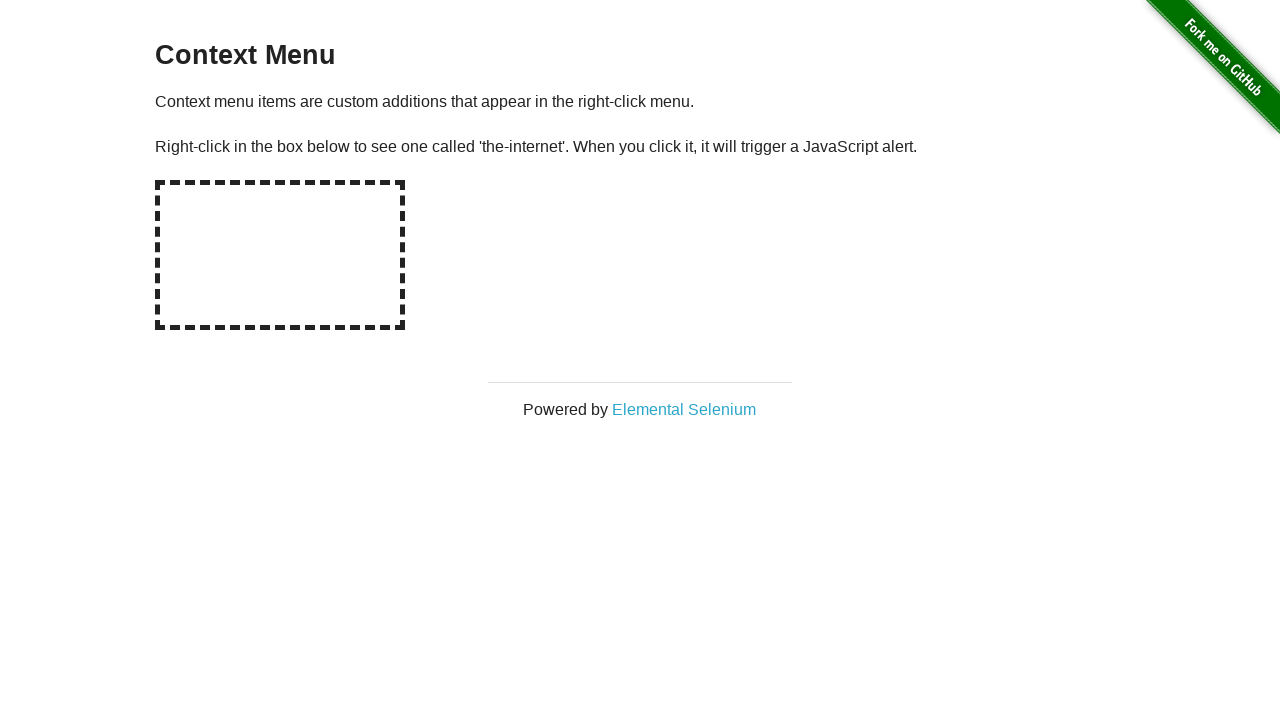

Located the hot-spot element for right-click testing
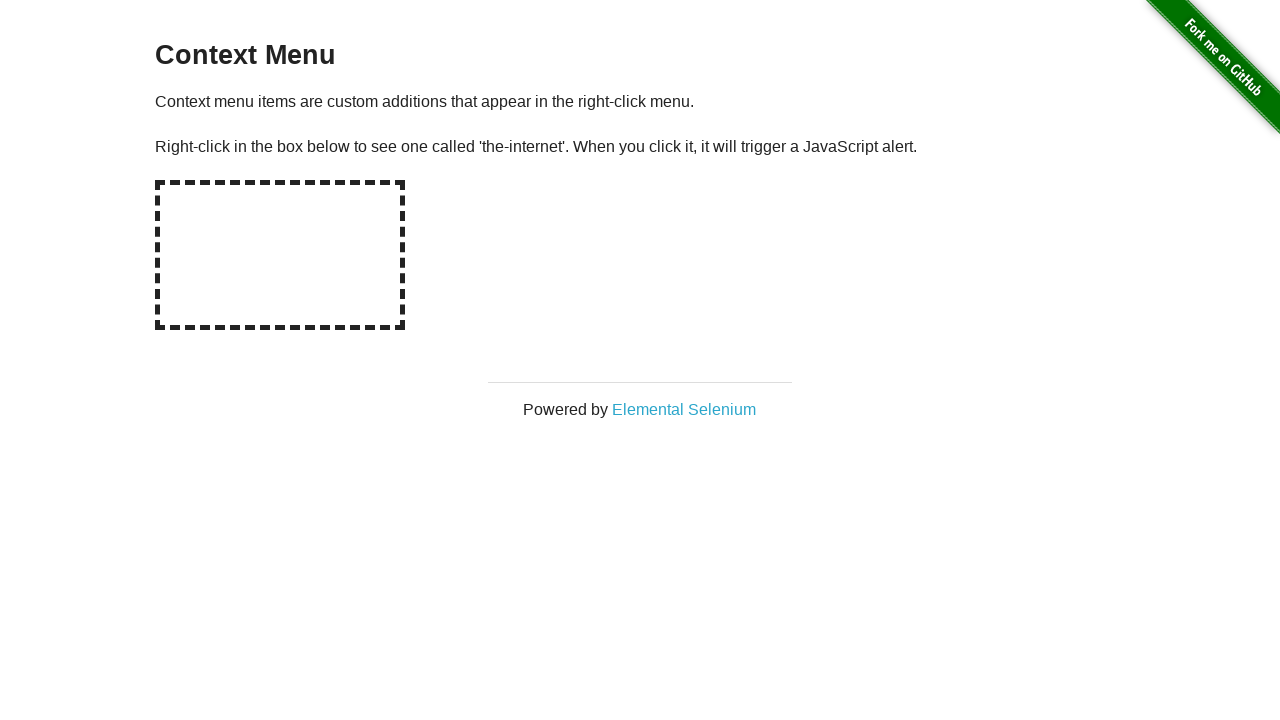

Right-clicked on the hot-spot area to trigger context menu at (280, 255) on #hot-spot
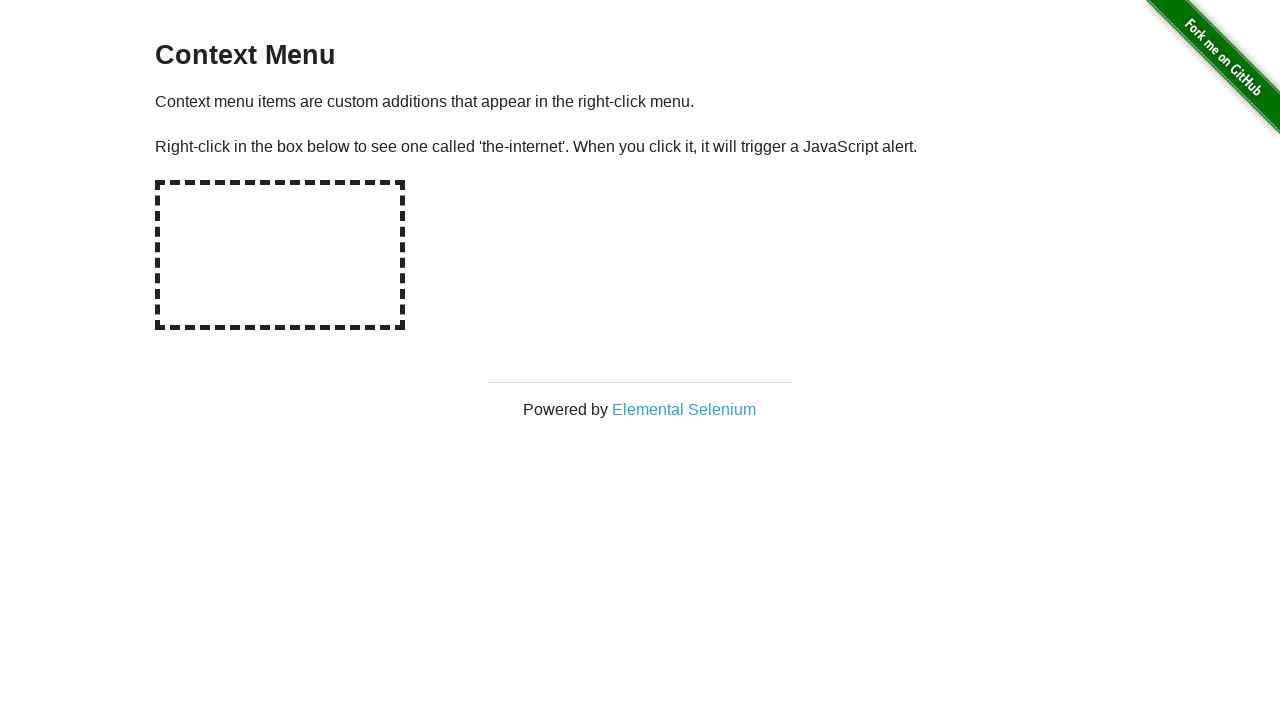

Set up dialog handler to accept alert dialogs
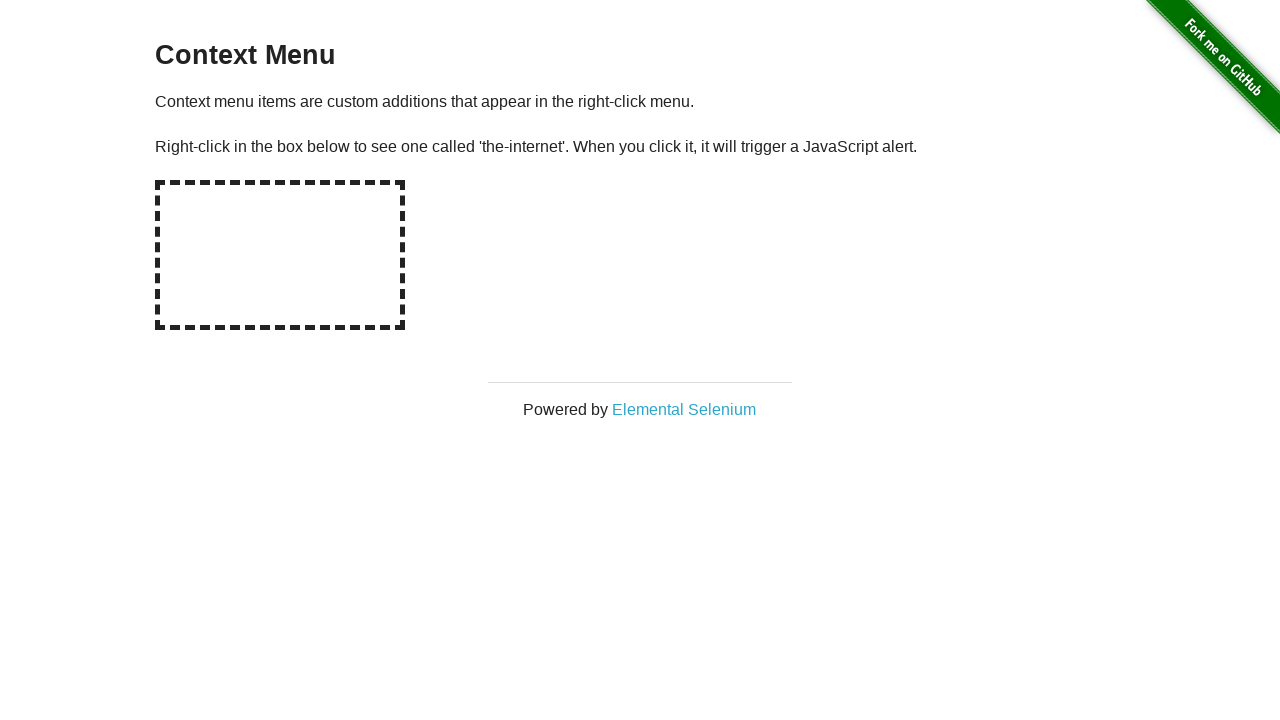

Clicked on Elemental Selenium link which opened in a new tab at (684, 409) on text=Elemental Selenium
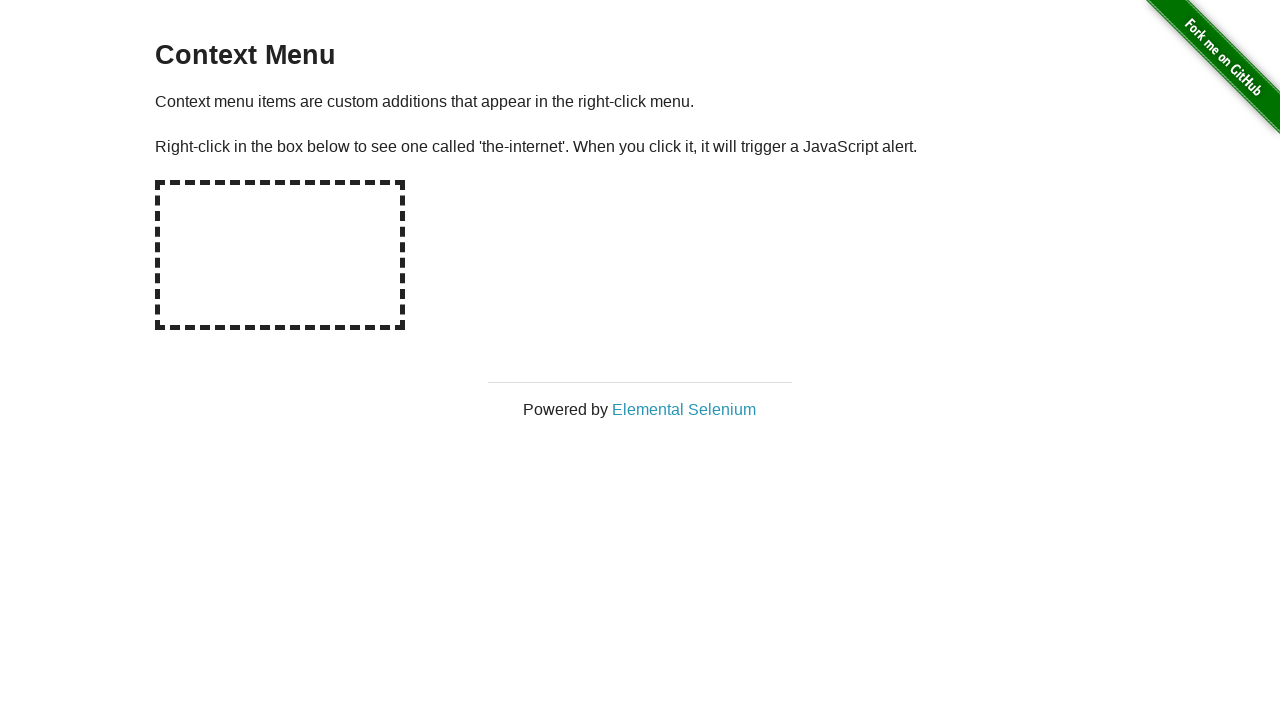

Captured the new page object from the opened tab
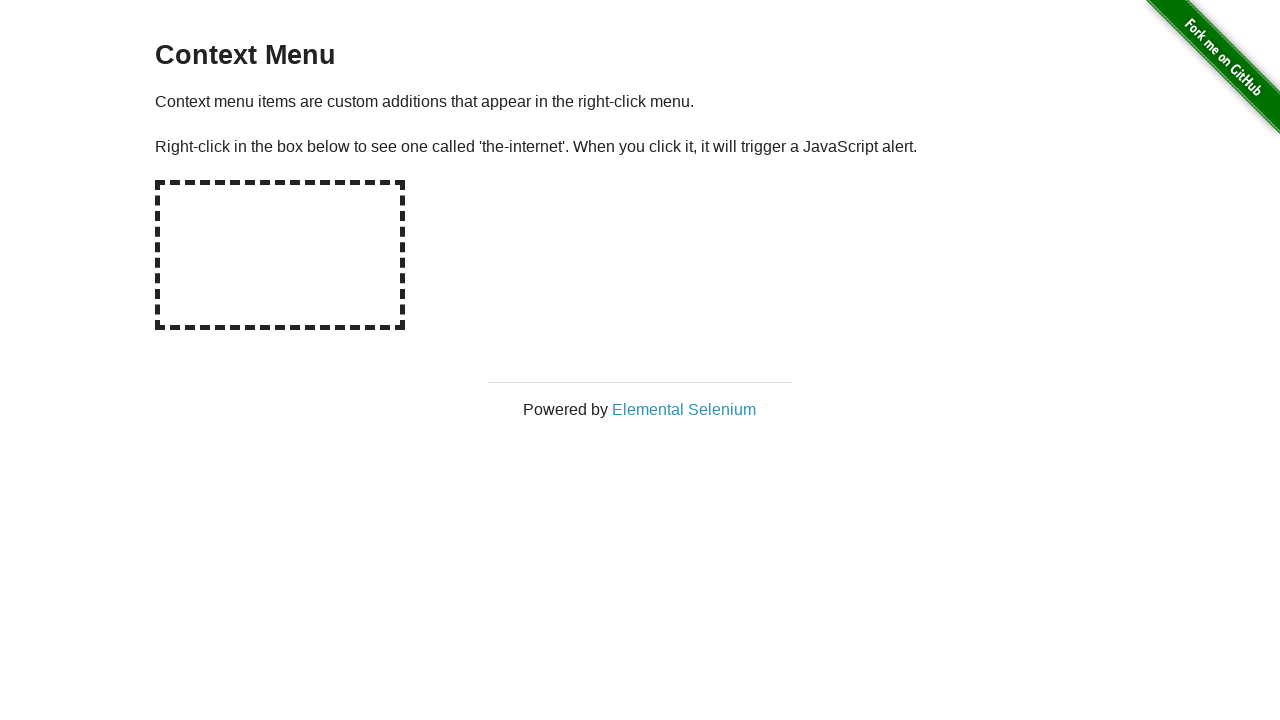

New page fully loaded
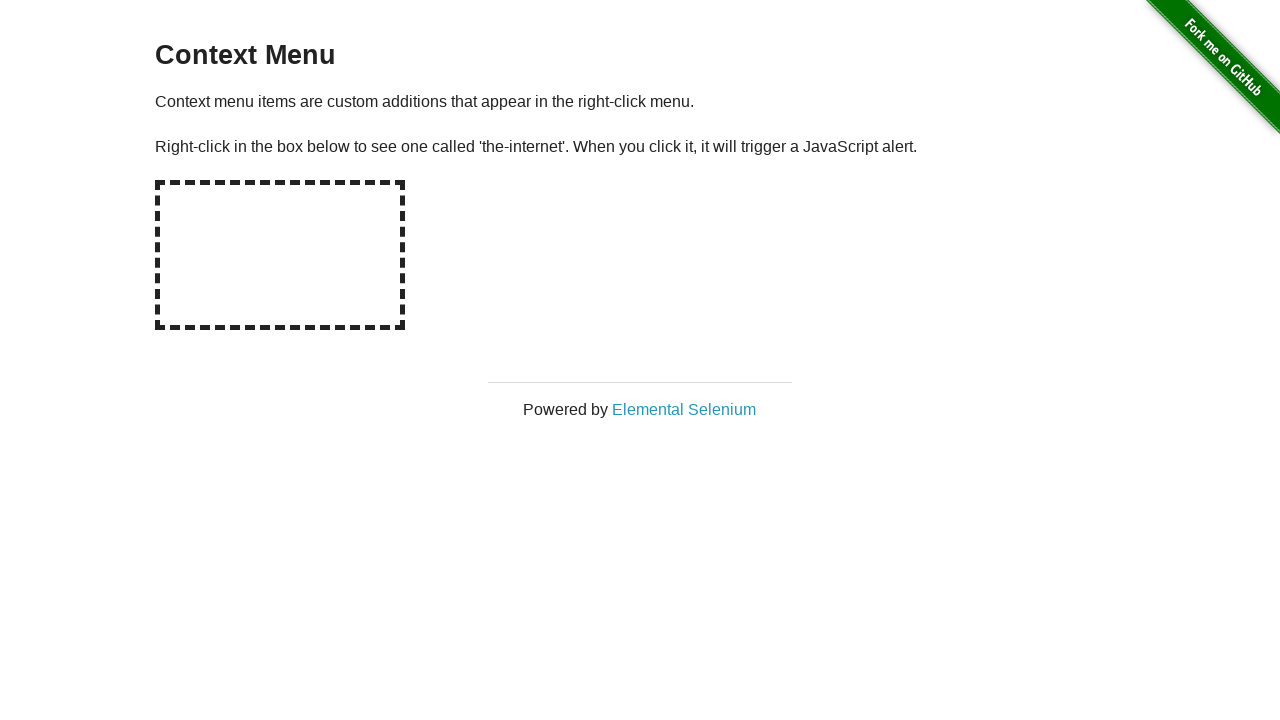

Located the h1 element on the new page
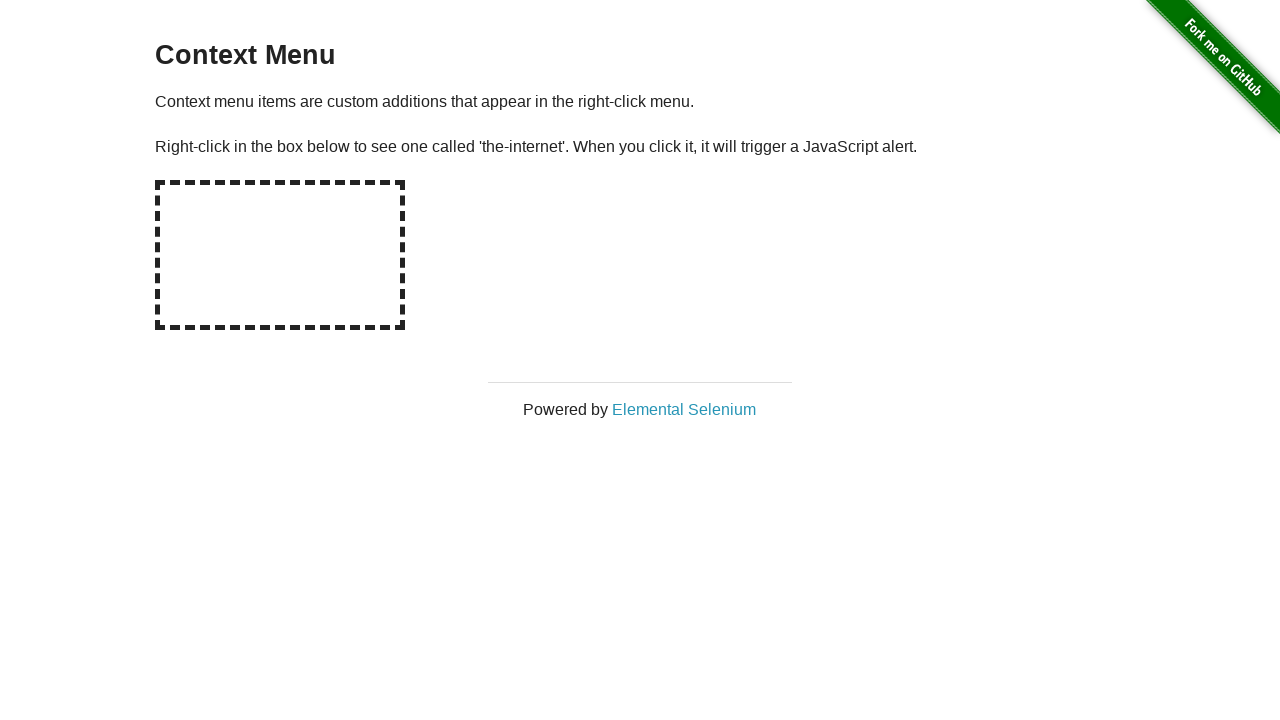

h1 element is visible and ready
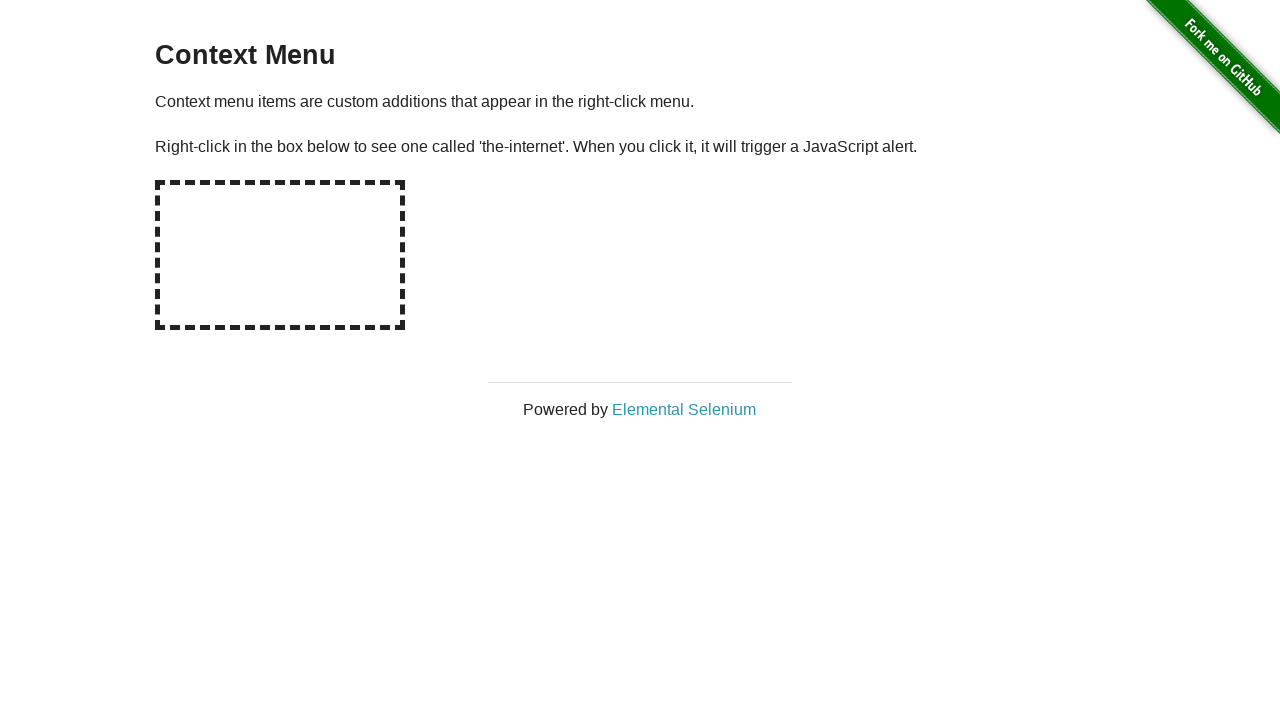

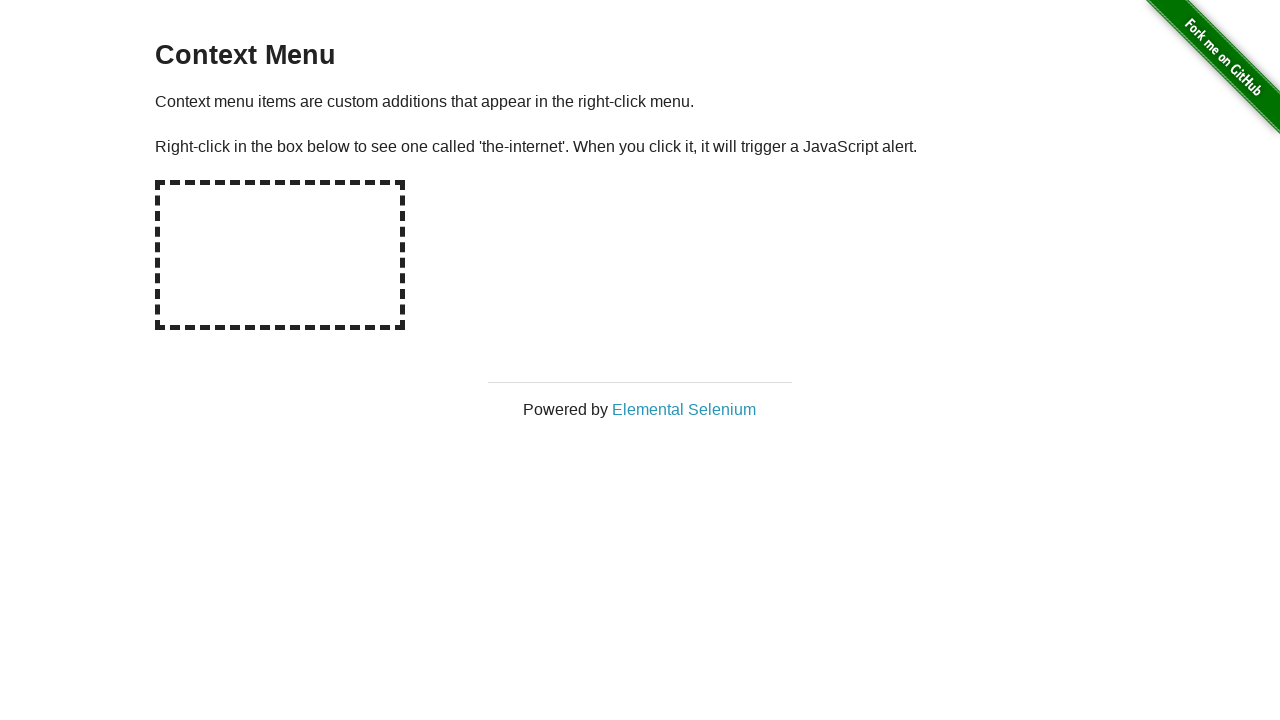